Tests note-taking functionality by entering notes, saving them, and verifying they appear in the full notes section and dropdown menu

Starting URL: https://sohkarseng.github.io/UNM-SQA-2023-24/dashboard.html

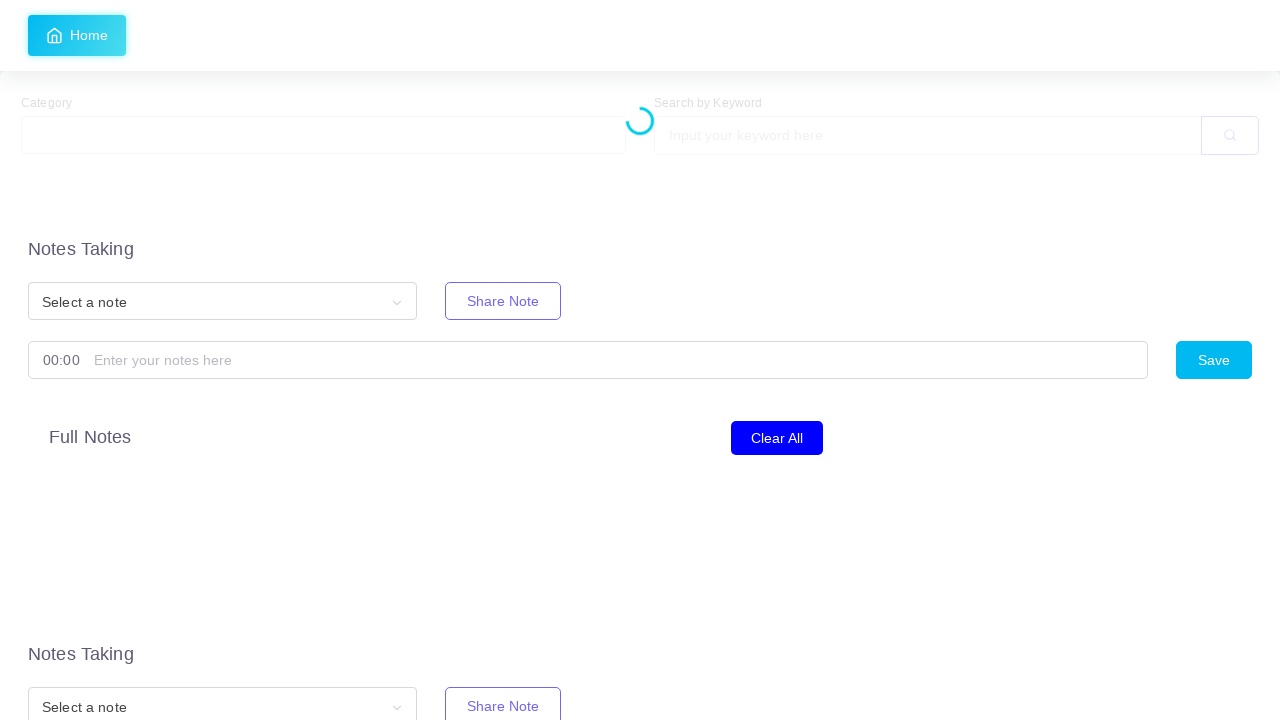

Entered 'Test notes for automation' in note content field on #note-content-0
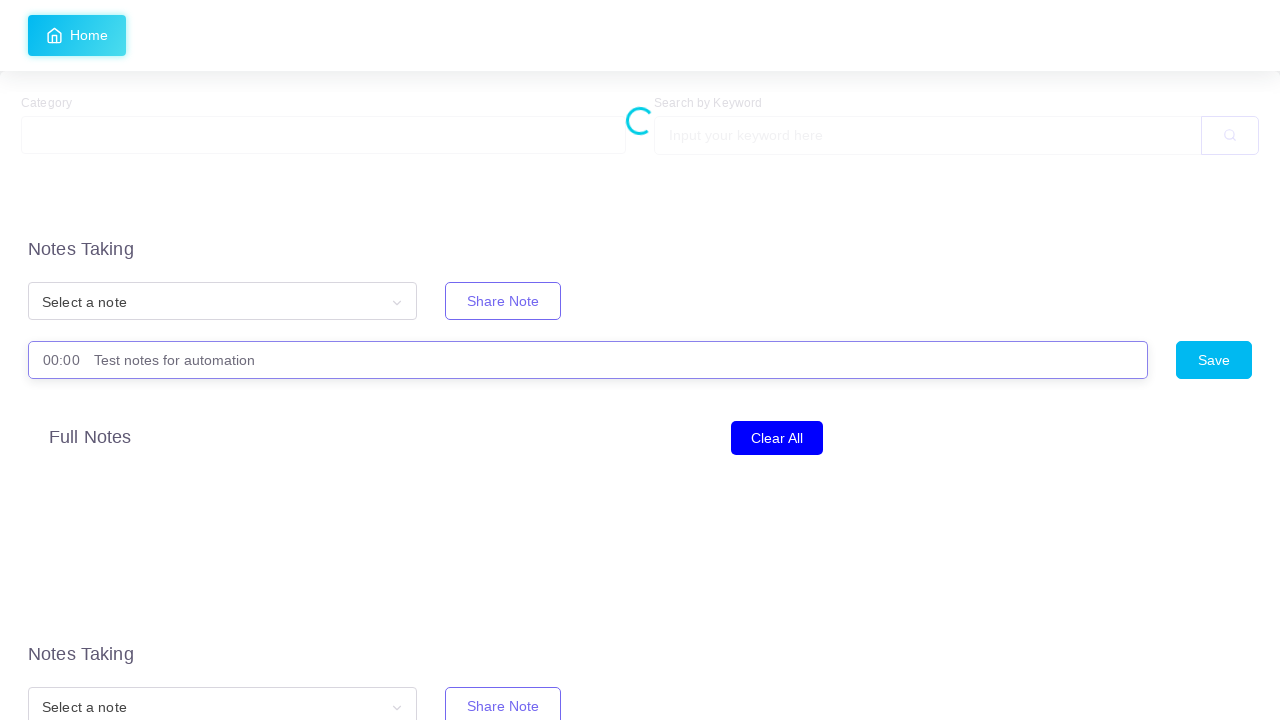

Clicked Save button to save the note at (1214, 360) on #saveNoteButton0
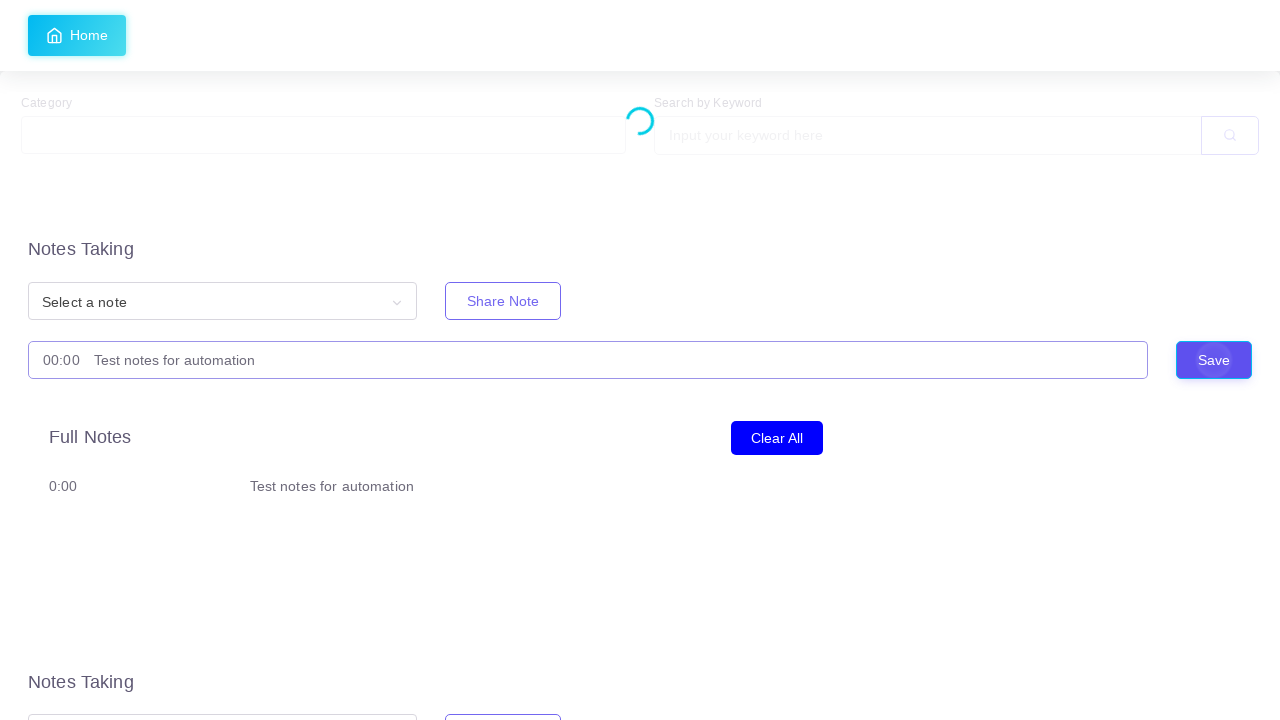

Full notes section became visible
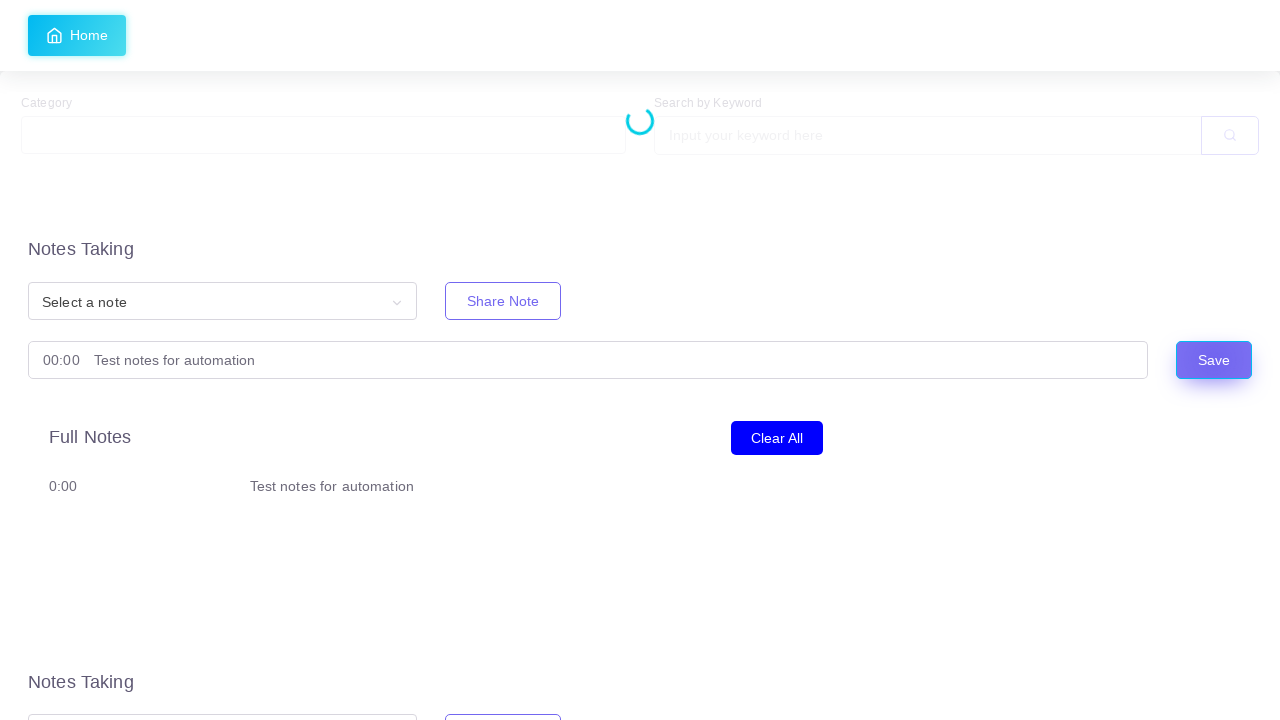

Scrolled down 500px to view full notes section
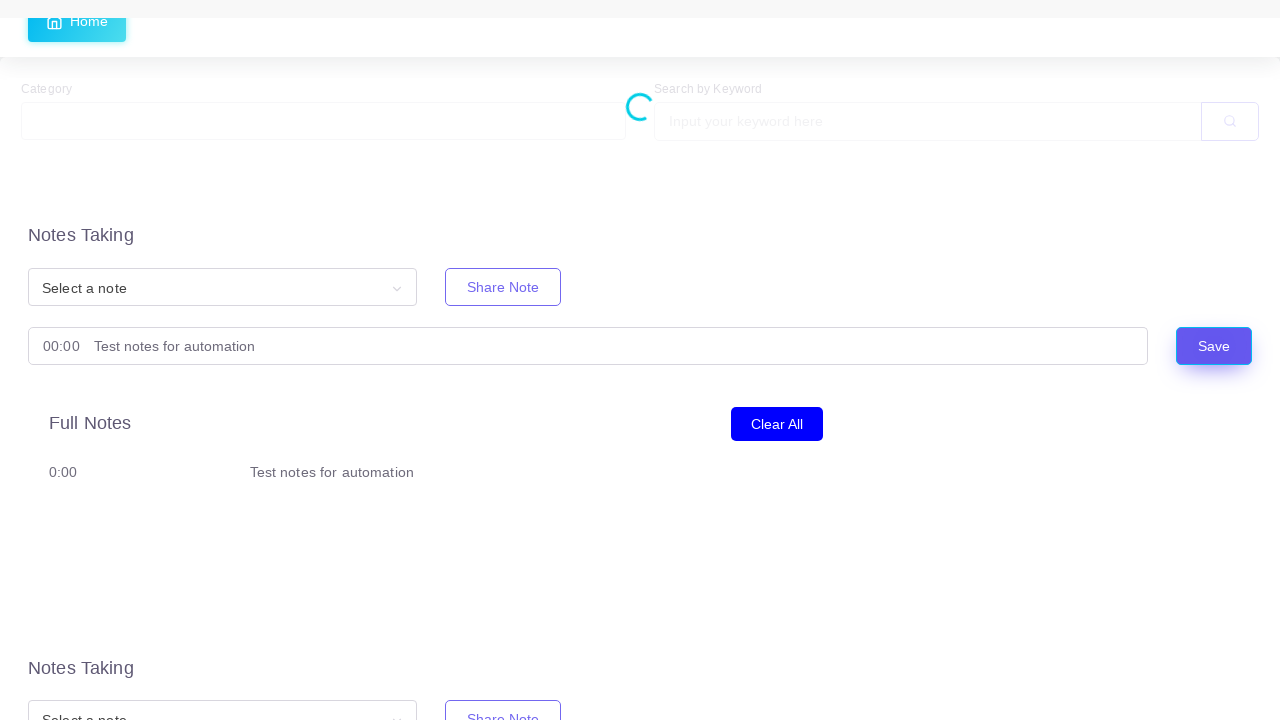

Retrieved text content from full notes section
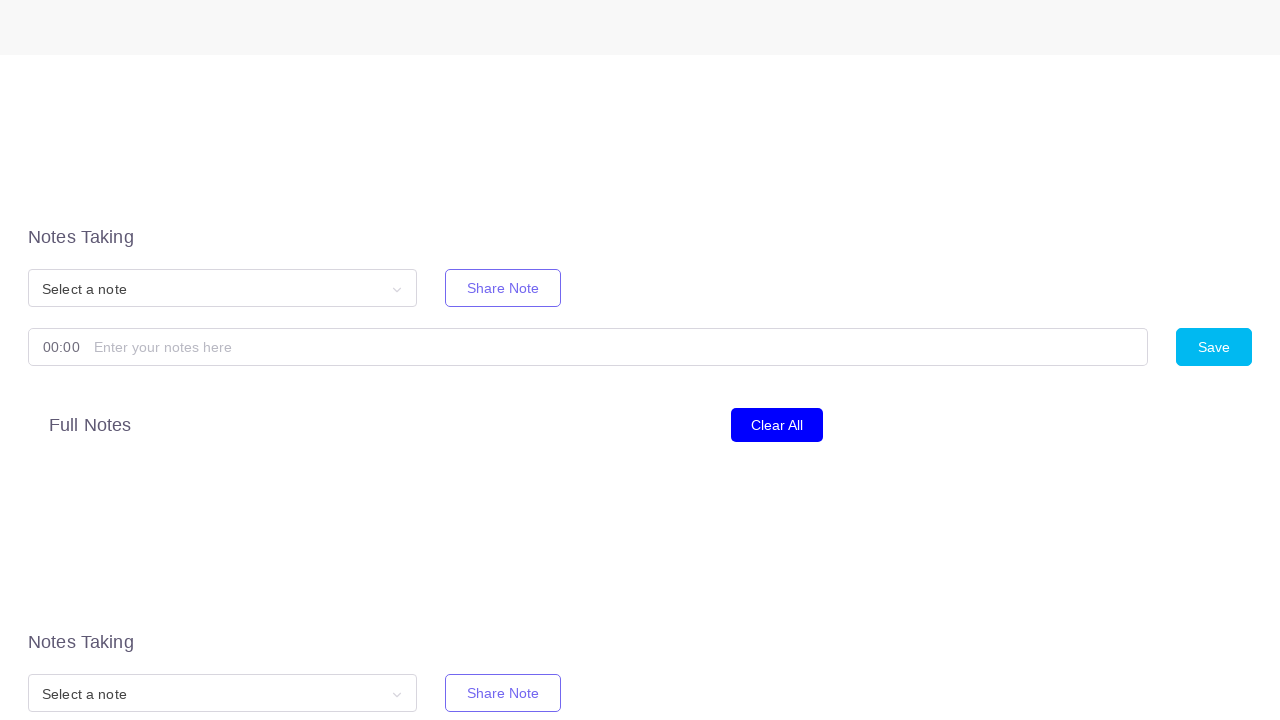

Verified saved note appears in full notes section
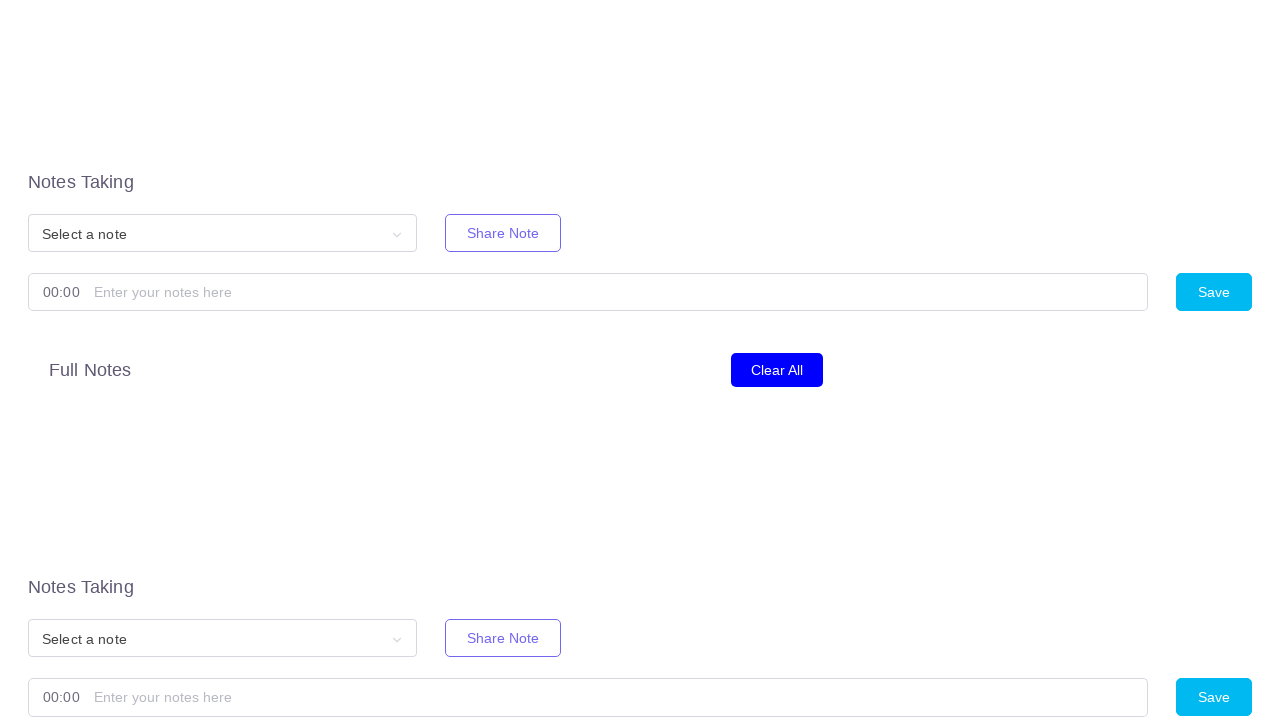

Retrieved all options from note dropdown
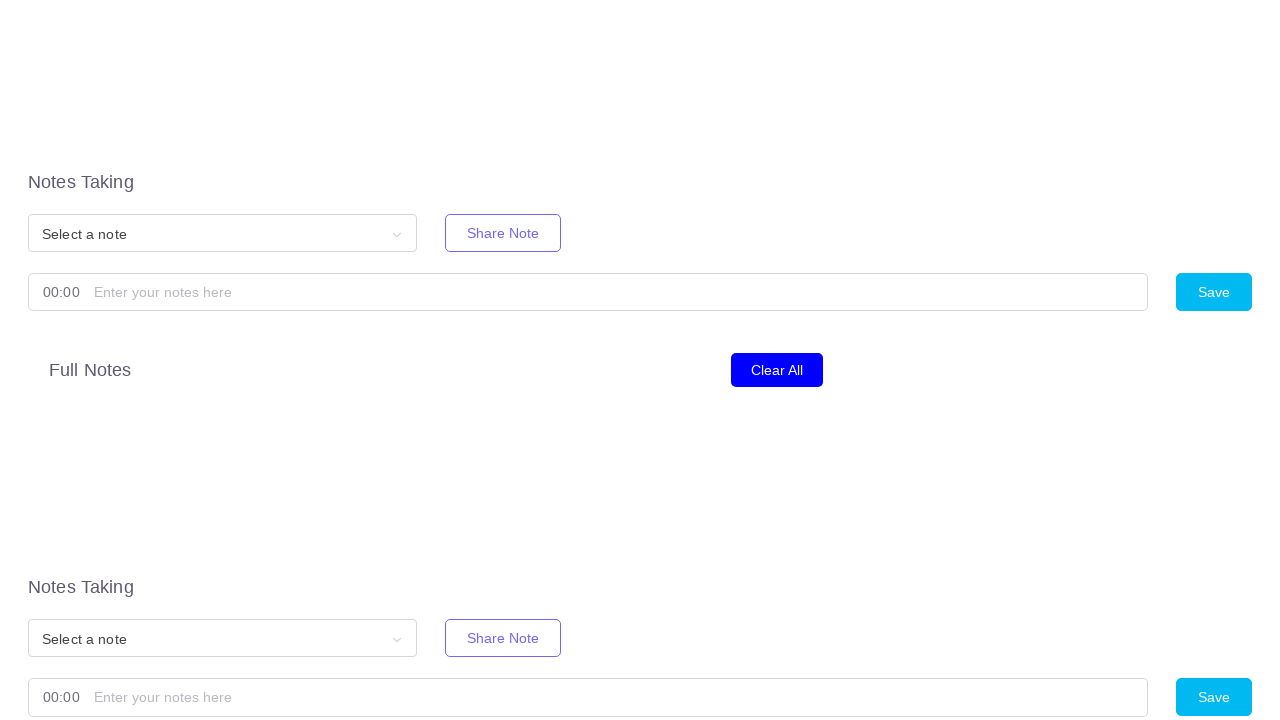

Verified dropdown contains 2 options
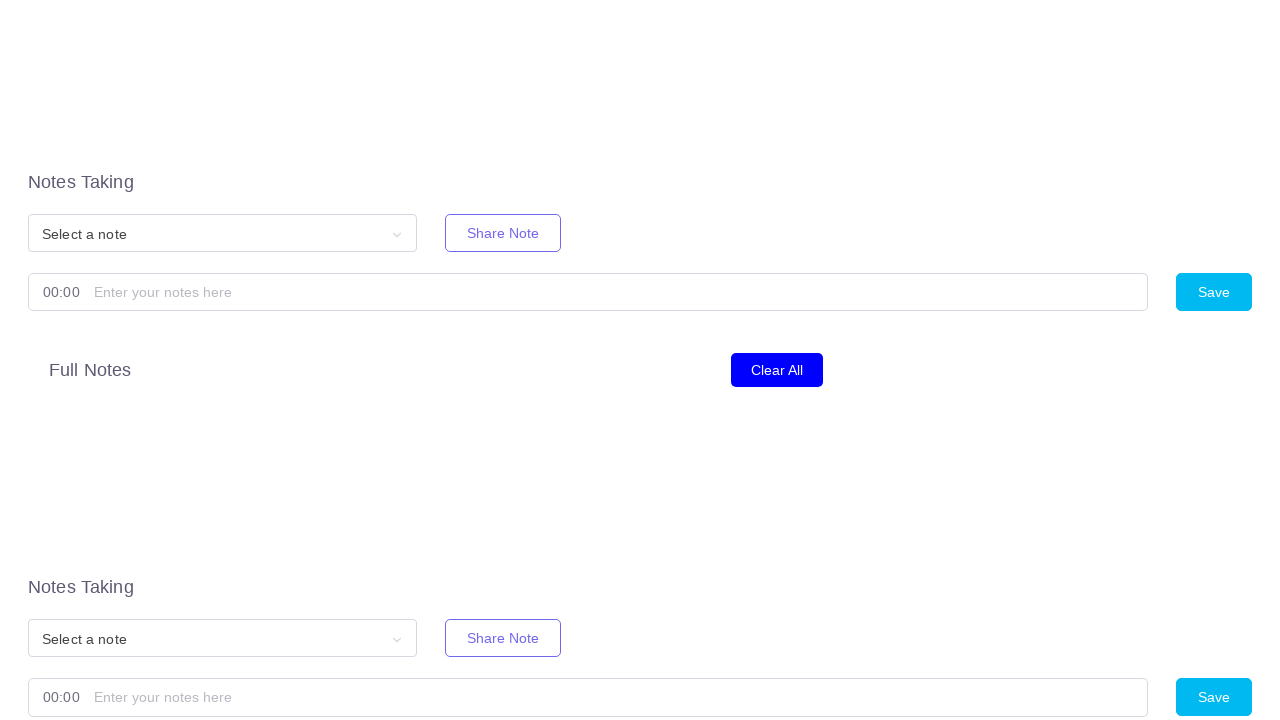

Selected second option (timestamp) from note dropdown on #note-dropdown-0
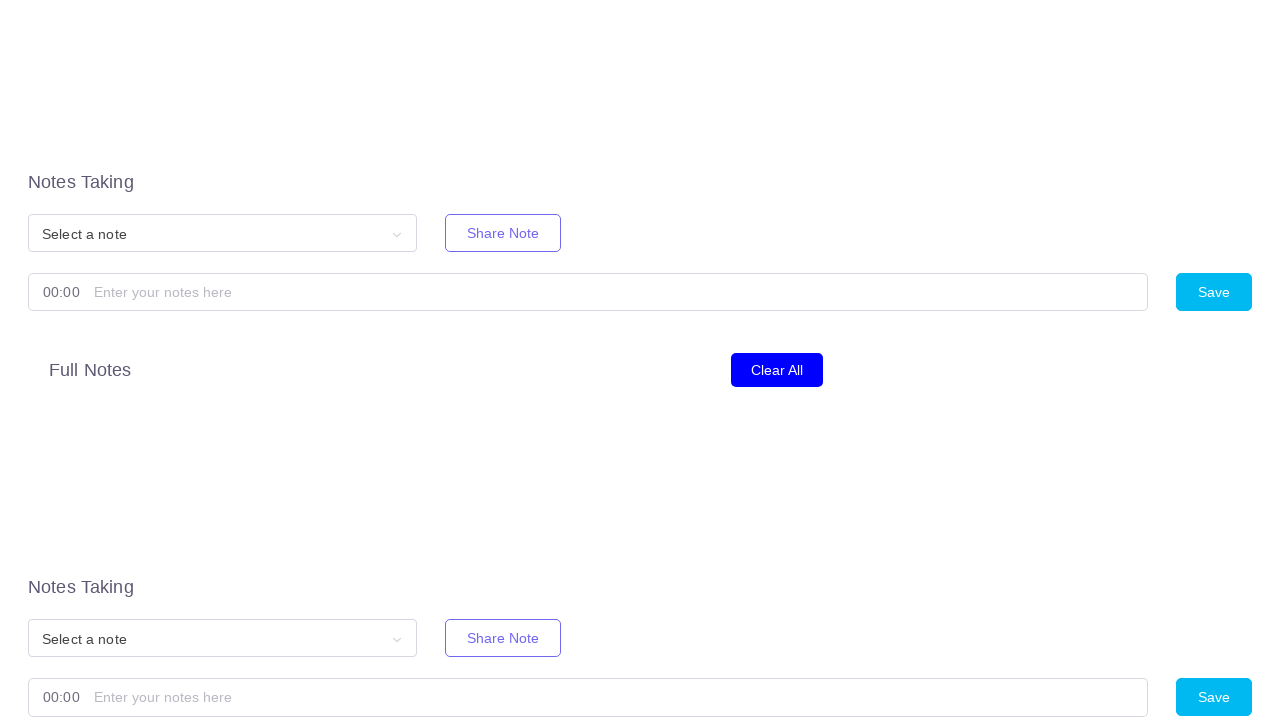

Retrieved note content value from input field
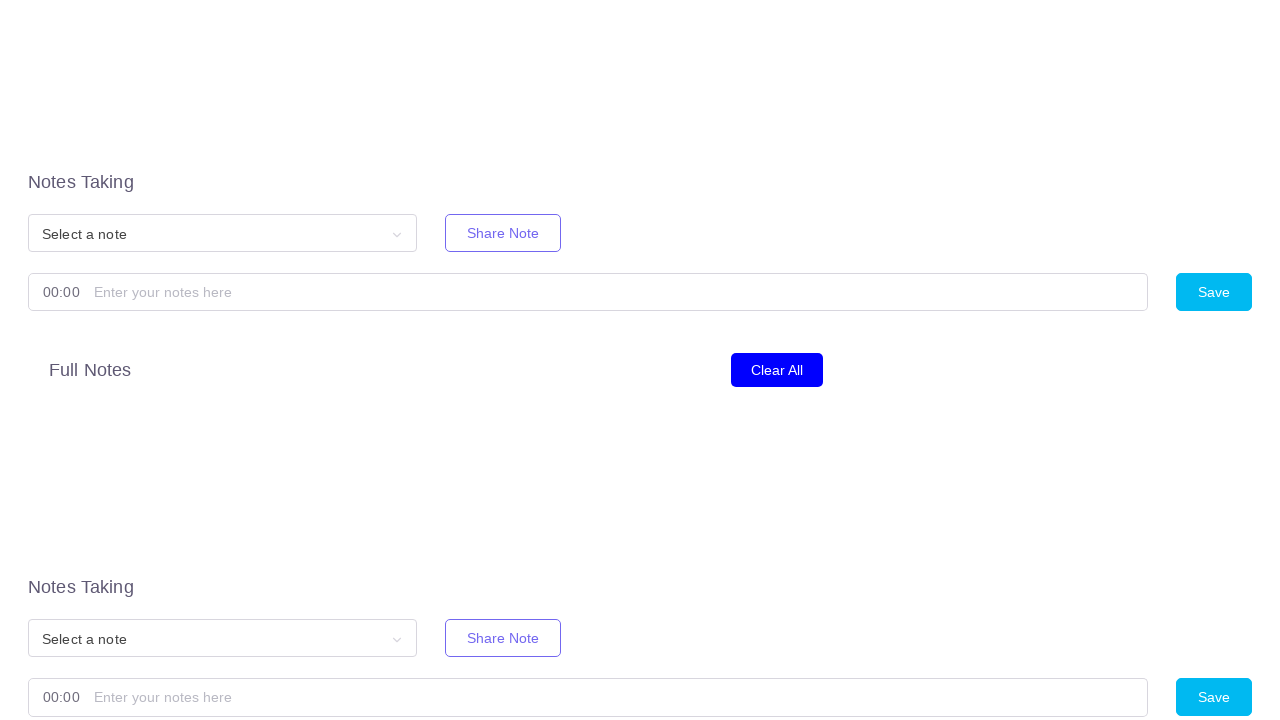

Verified selected note displays correct content in input field
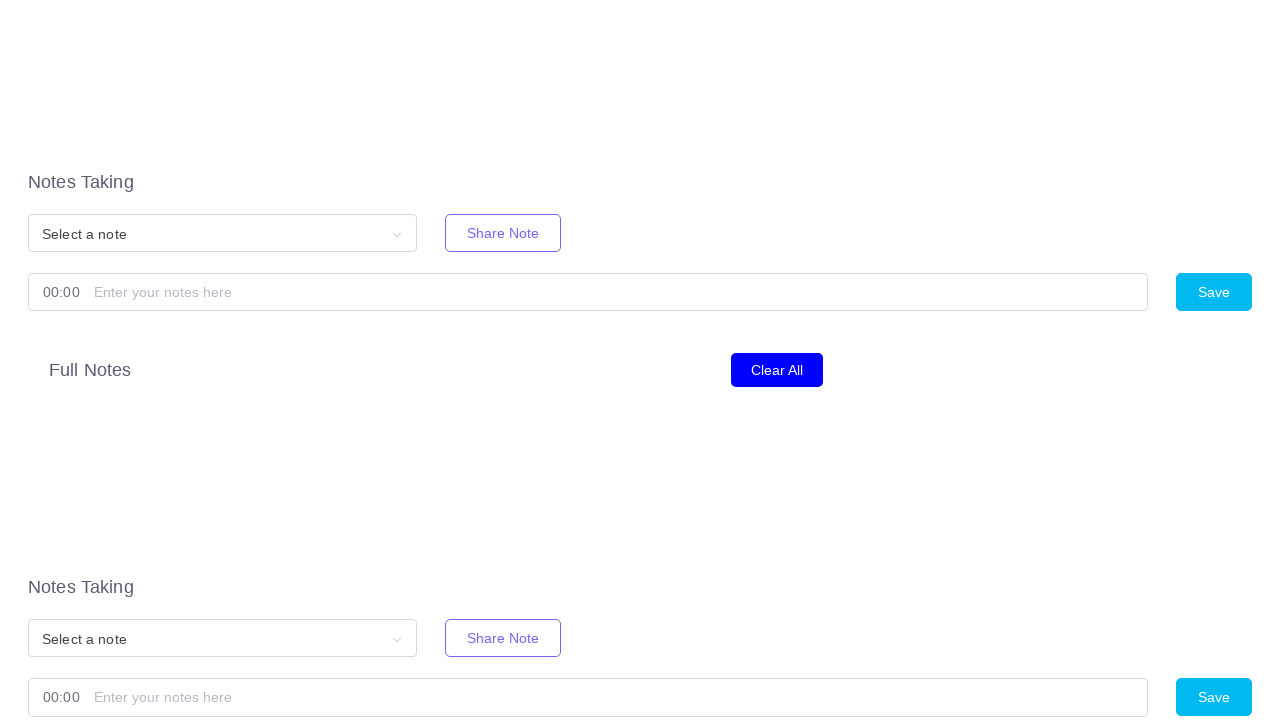

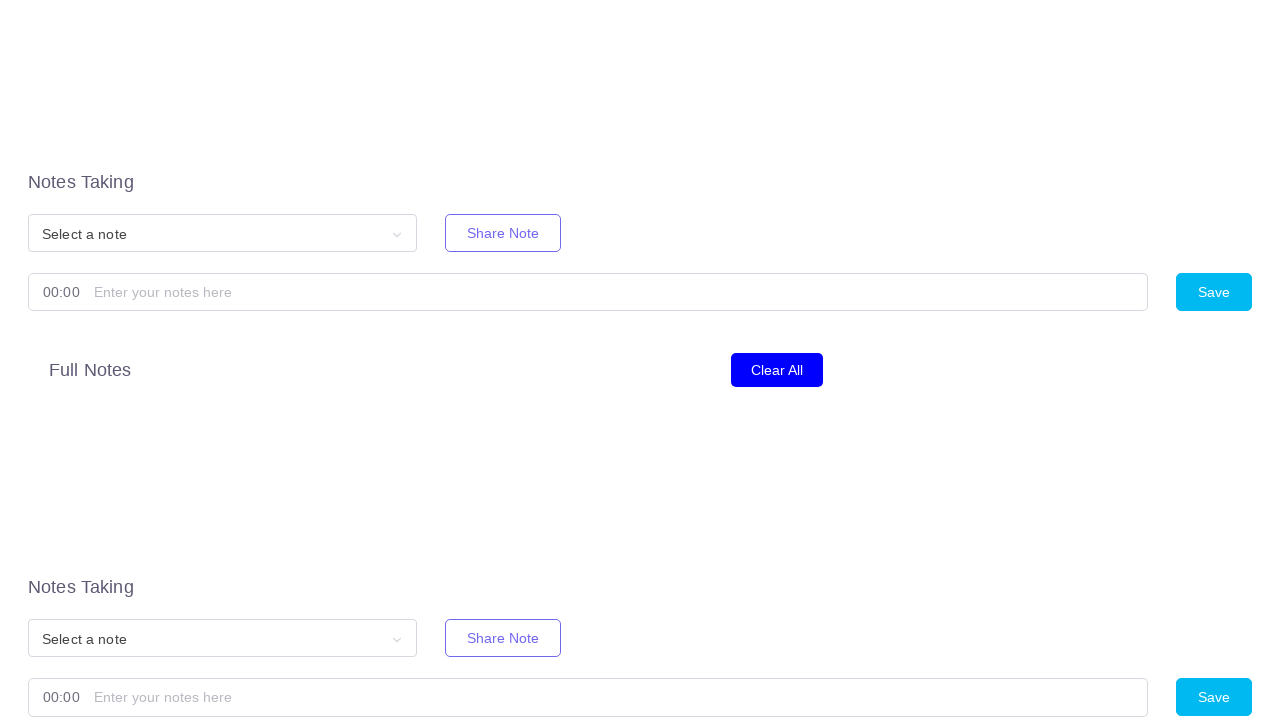